Tests a slow calculator by setting a 45-second delay, performing the calculation 7+8, and verifying the result displays as 15 after the delay completes.

Starting URL: https://bonigarcia.dev/selenium-webdriver-java/slow-calculator.html

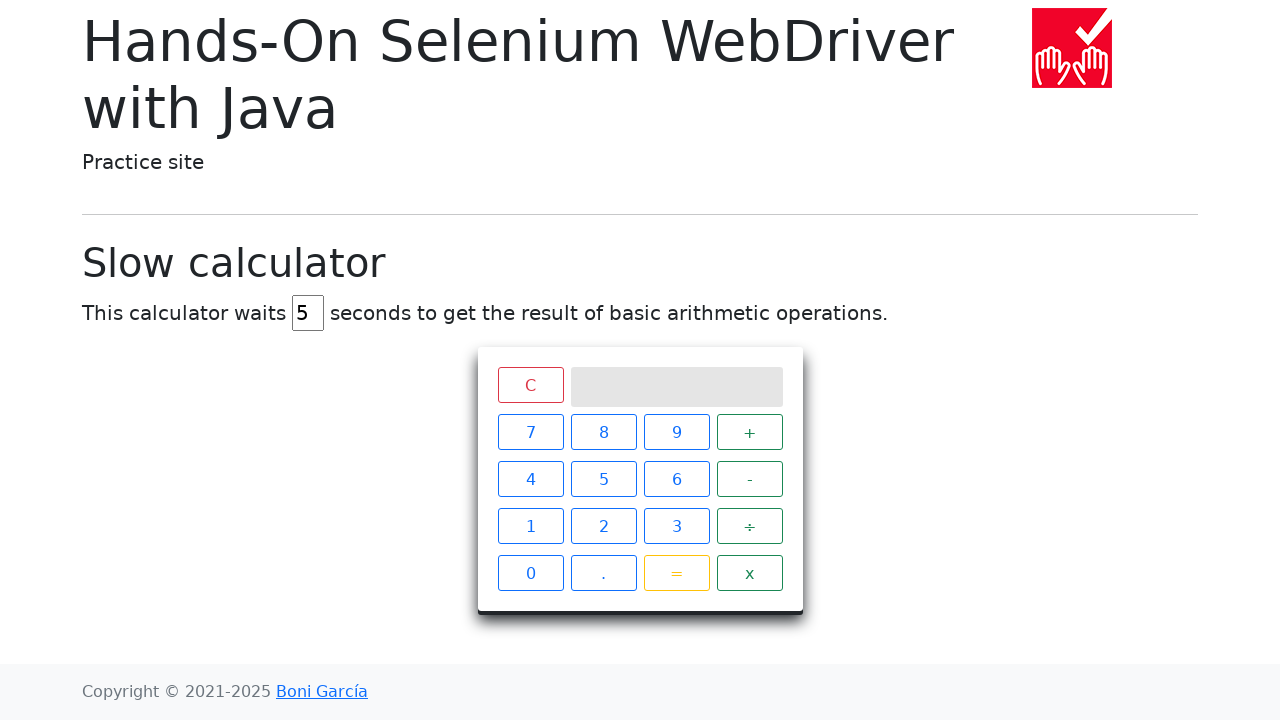

Navigated to slow calculator page
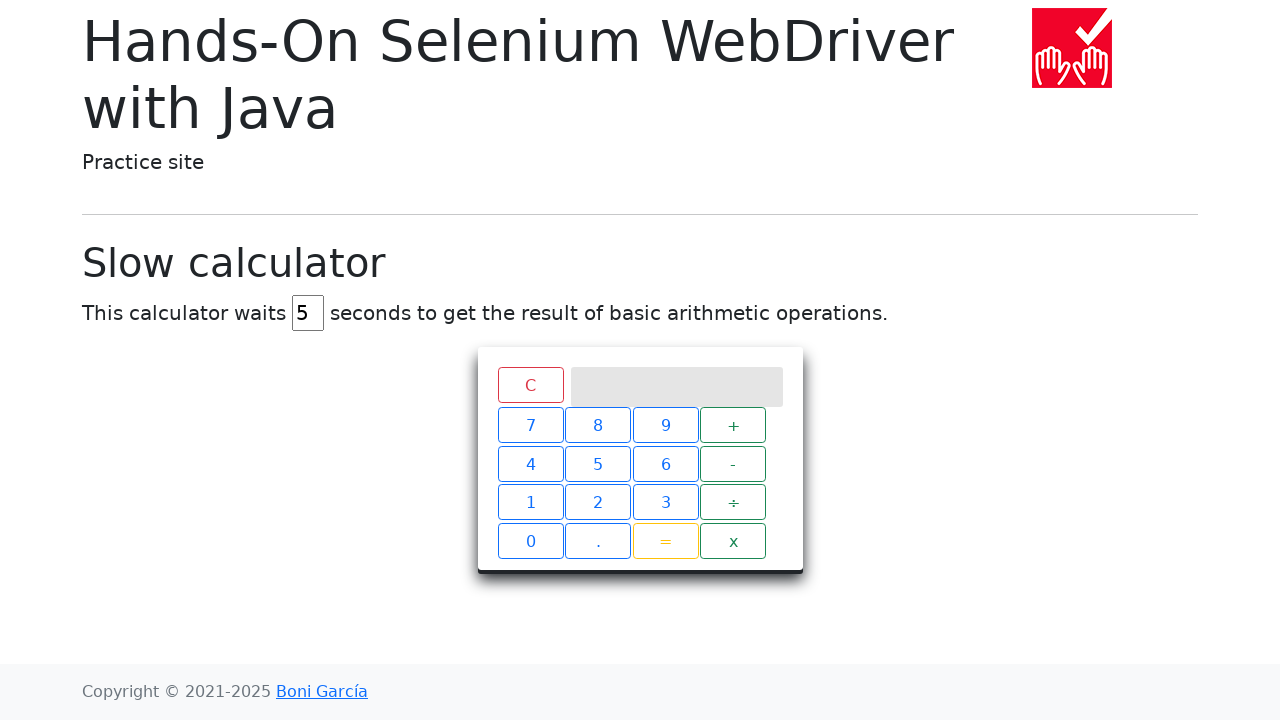

Set calculator delay to 45 seconds on #delay
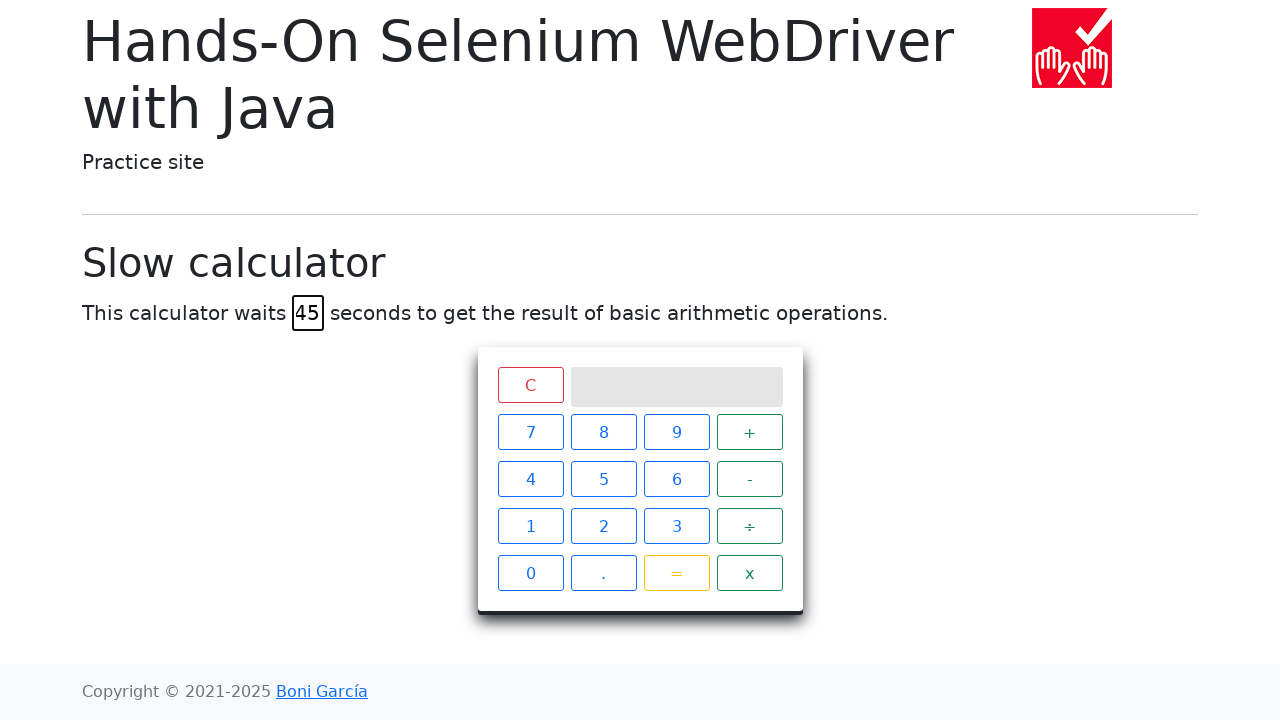

Clicked number 7 at (530, 432) on xpath=//span[text()='7']
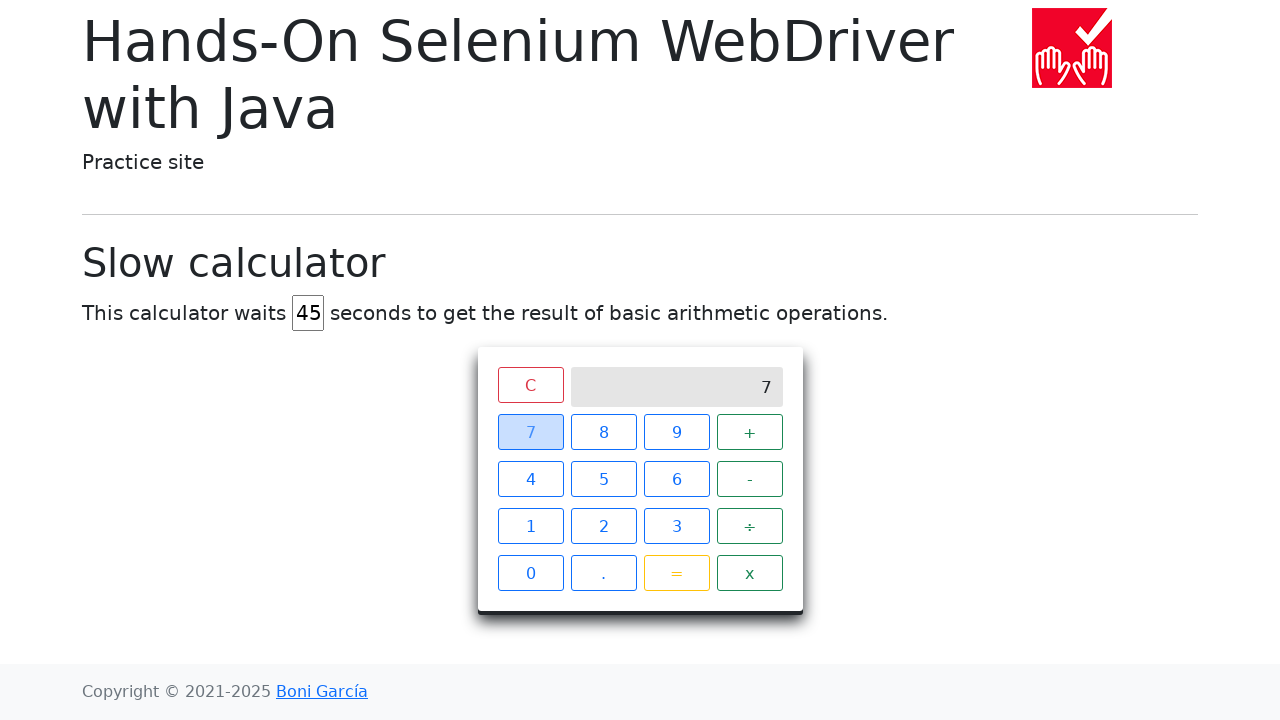

Clicked addition operator at (750, 432) on xpath=//span[text()='+']
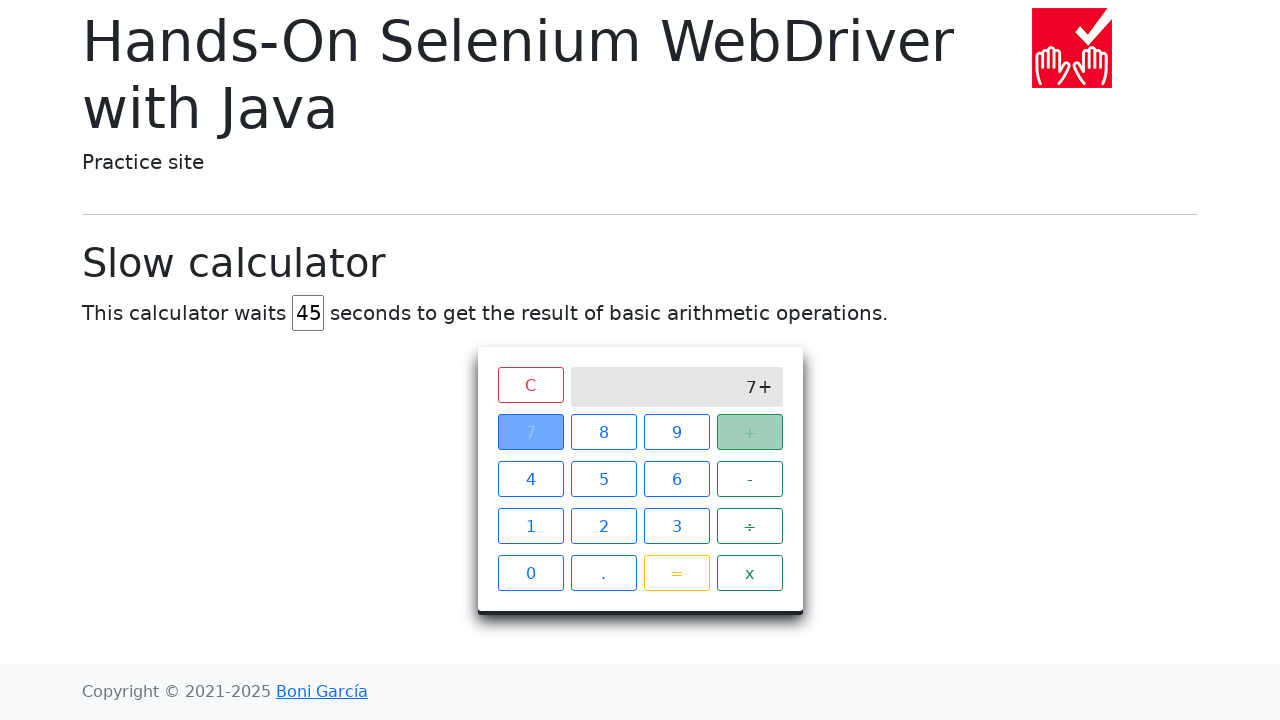

Clicked number 8 at (604, 432) on xpath=//span[text()='8']
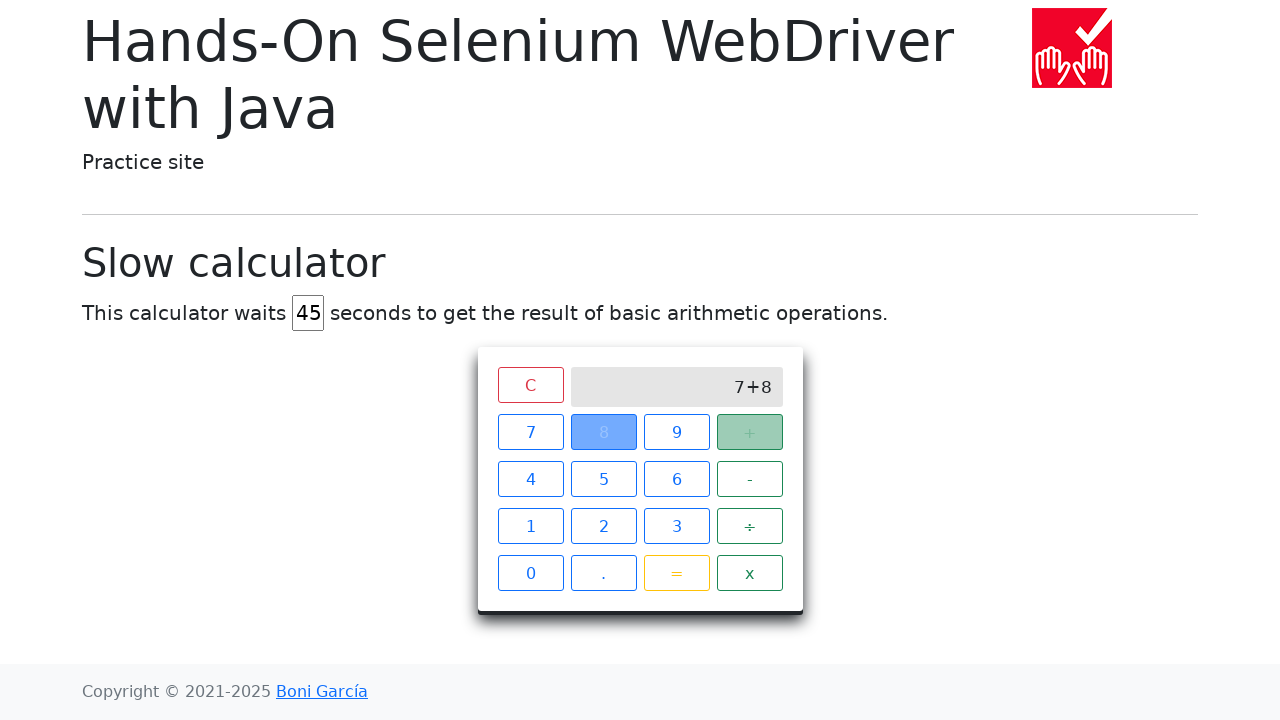

Clicked equals button to perform calculation at (676, 573) on xpath=//span[text()='=']
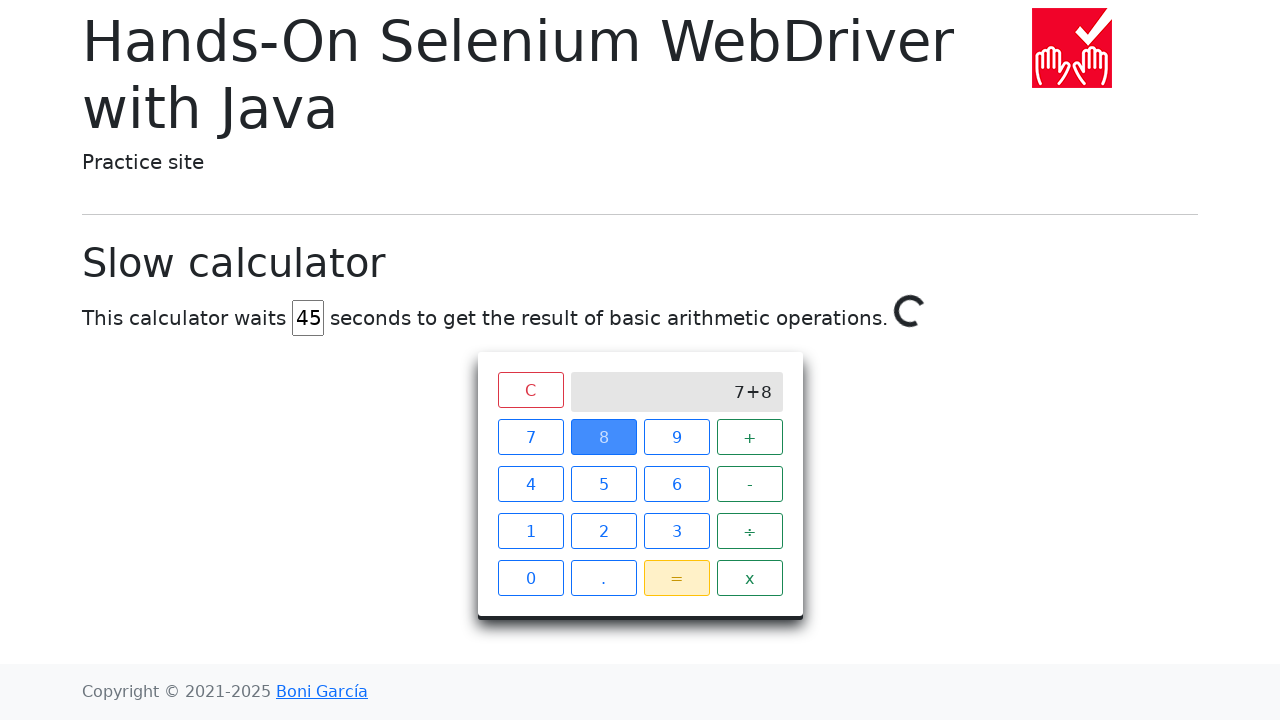

Result '15' displayed after 45-second delay completed
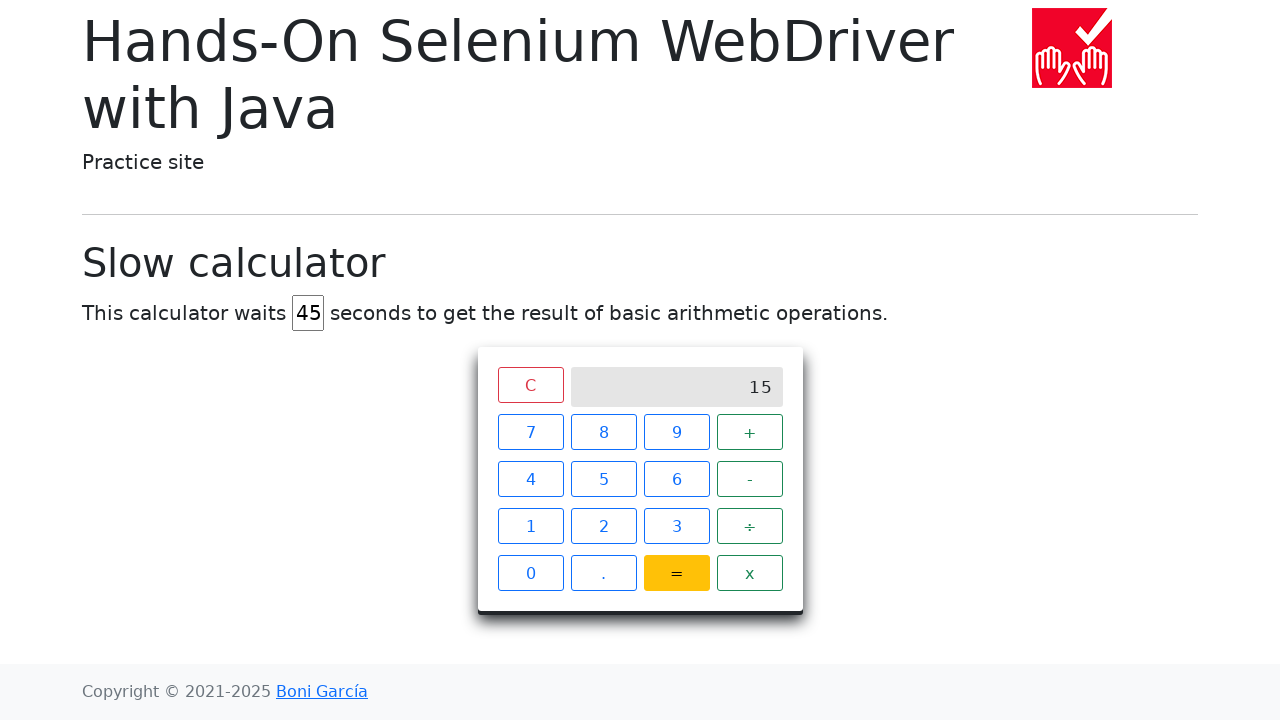

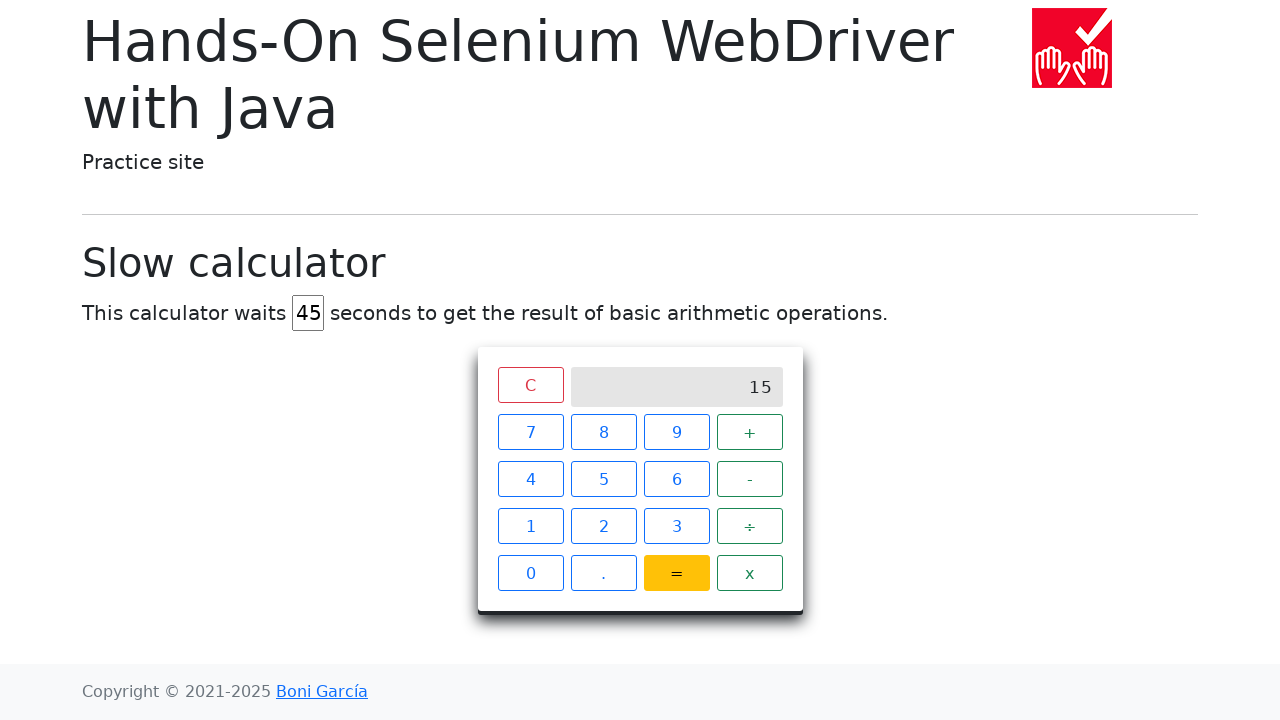